Tests iframe switching functionality by entering text in an input field inside an iframe, then switching back to the main page and clicking the Home link.

Starting URL: https://demo.automationtesting.in/Frames.html

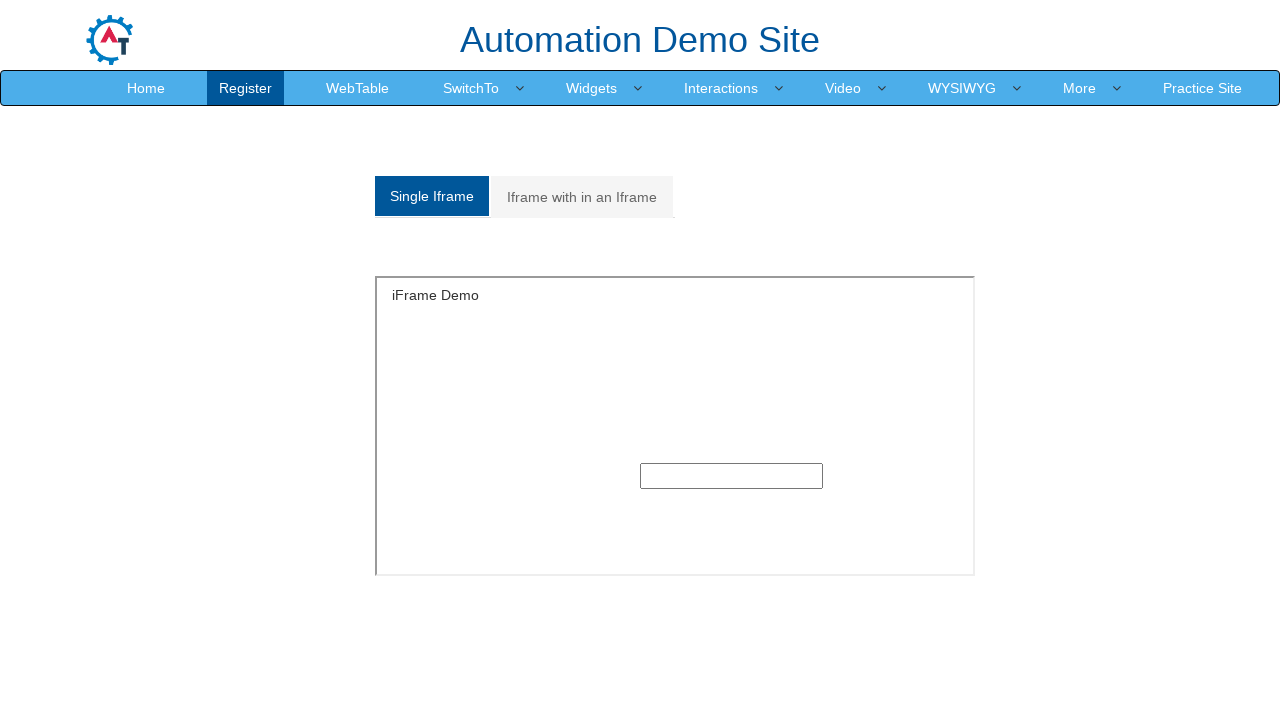

Located the first iframe on the page
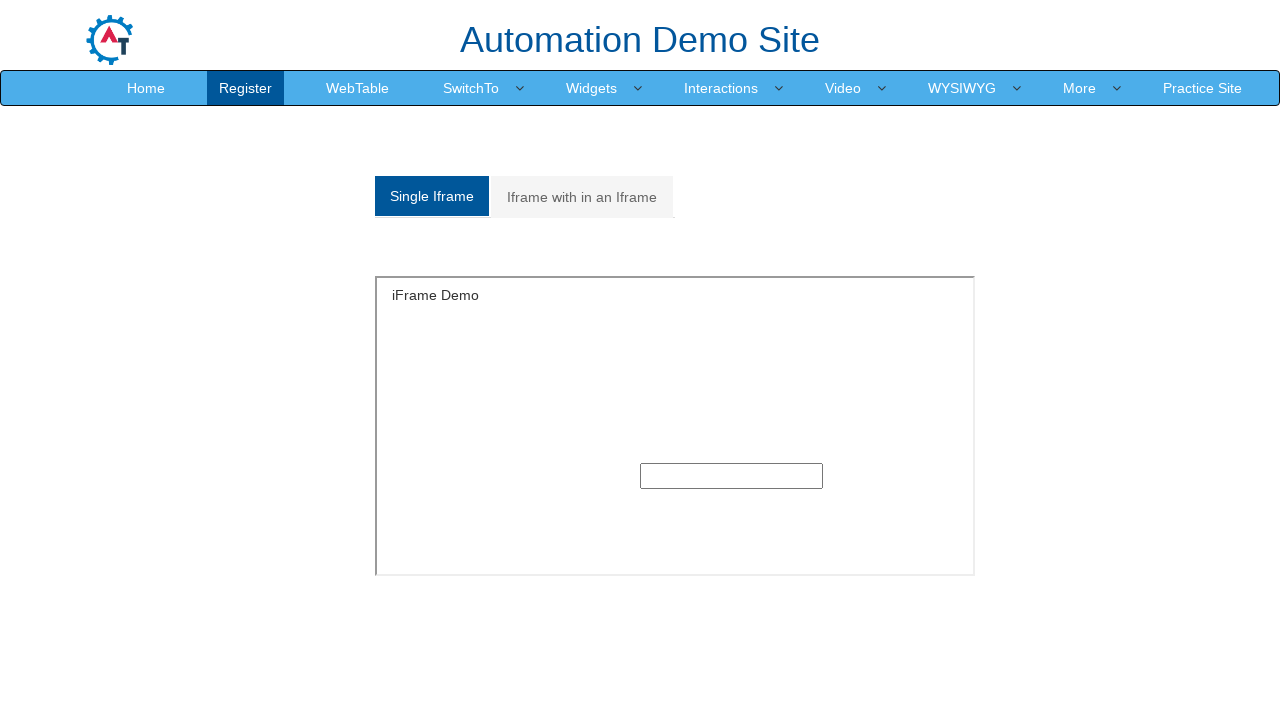

Filled text input inside iframe with 'anil' on iframe >> nth=0 >> internal:control=enter-frame >> input[type='text']
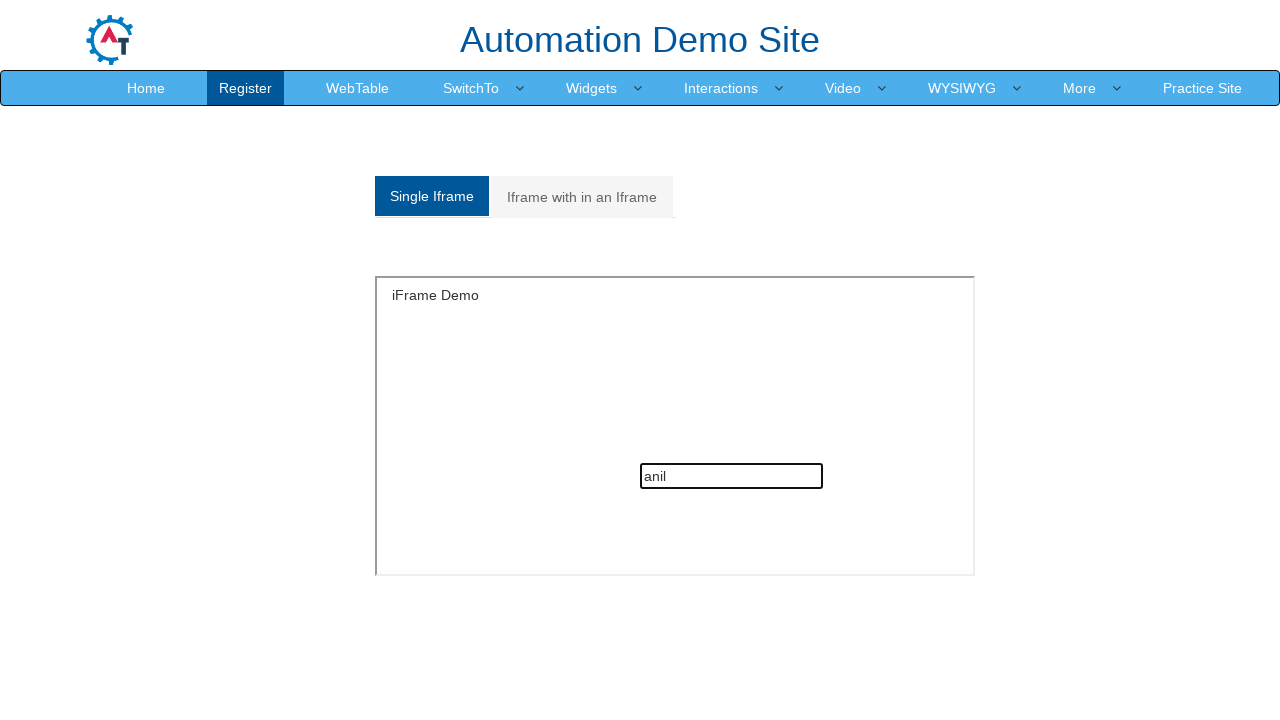

Clicked the Home link on the main page at (146, 88) on a:has-text('Home')
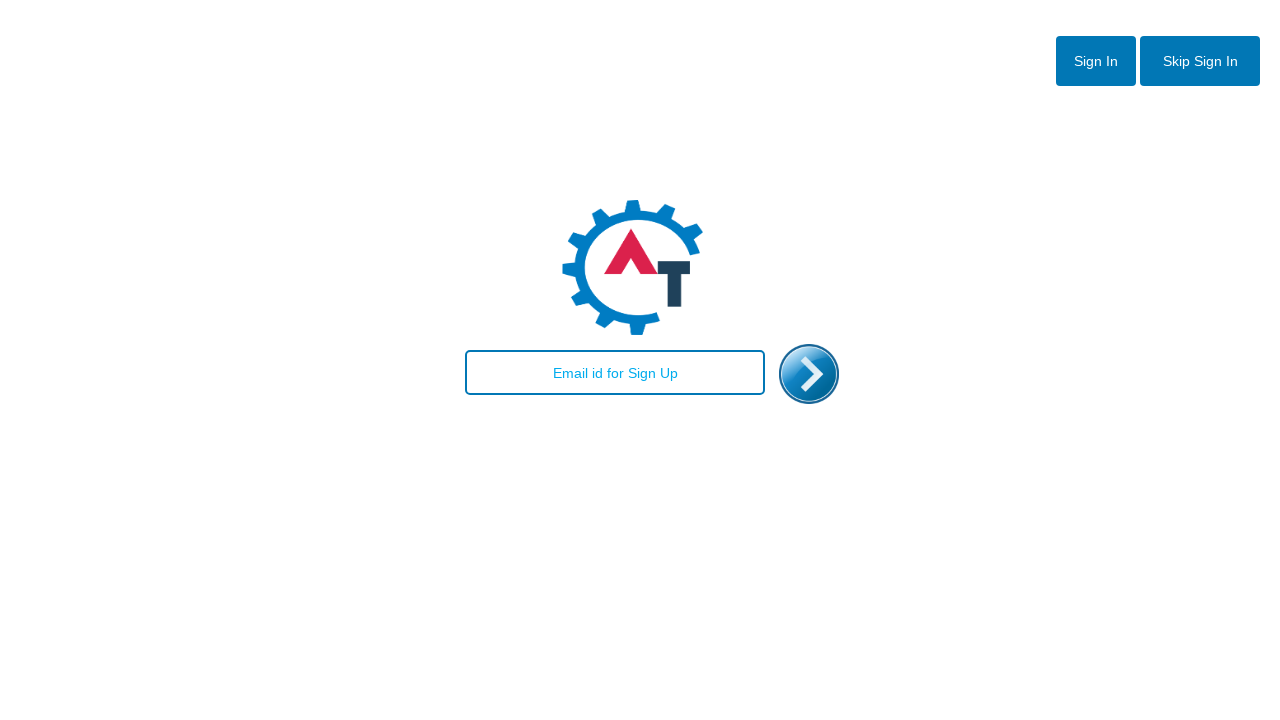

Waited for page load to complete
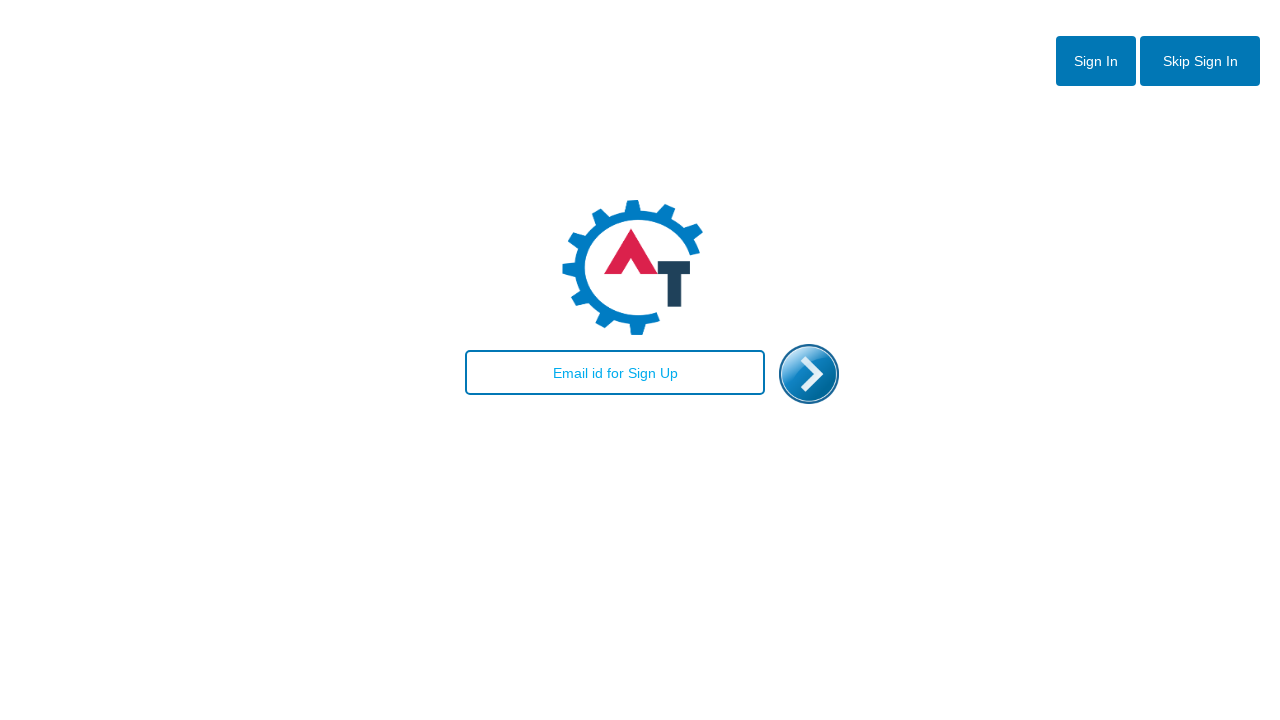

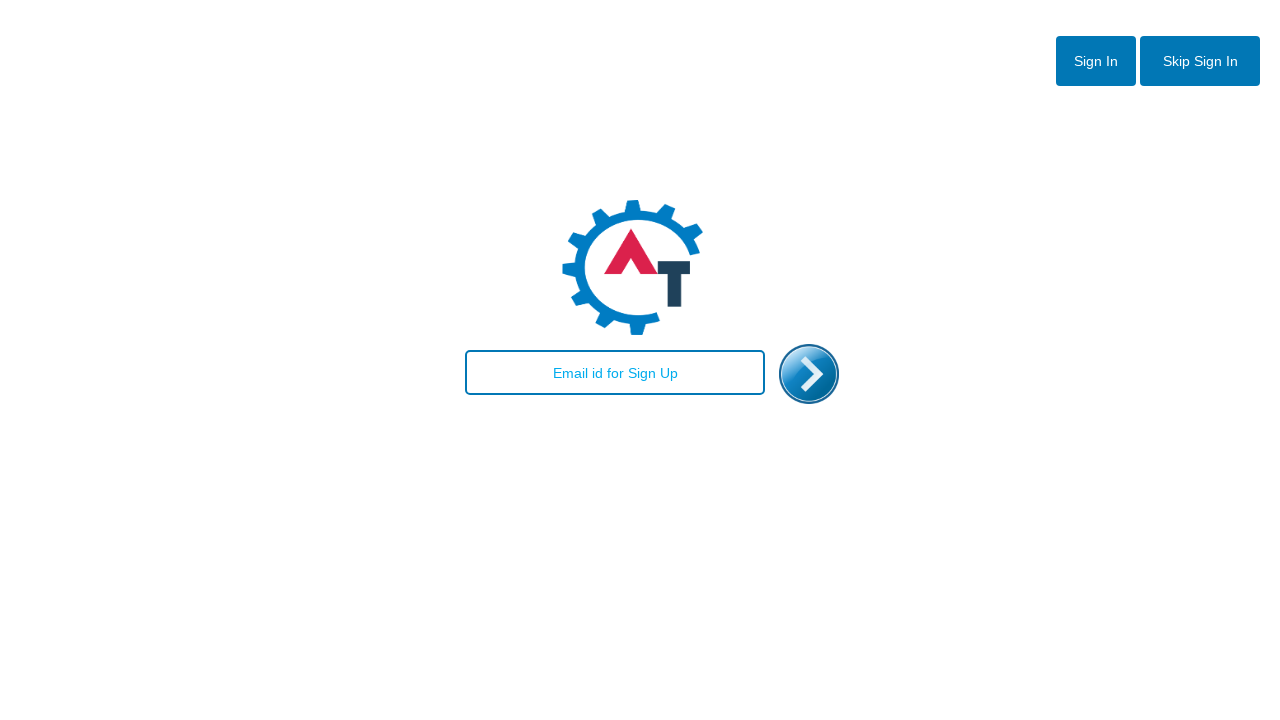